Tests login form validation by submitting invalid credentials and verifying appropriate error messages are displayed for various invalid input combinations

Starting URL: https://www.saucedemo.com/

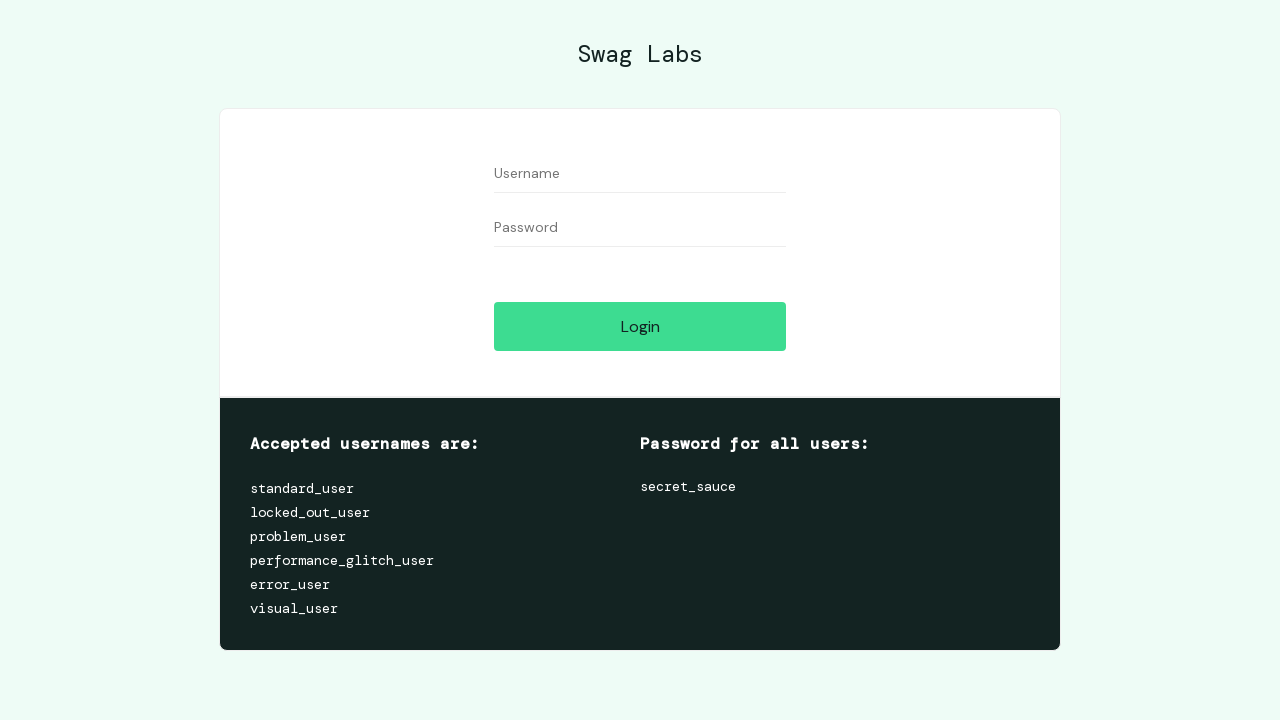

Filled username field with 'invalid_user1' on #user-name
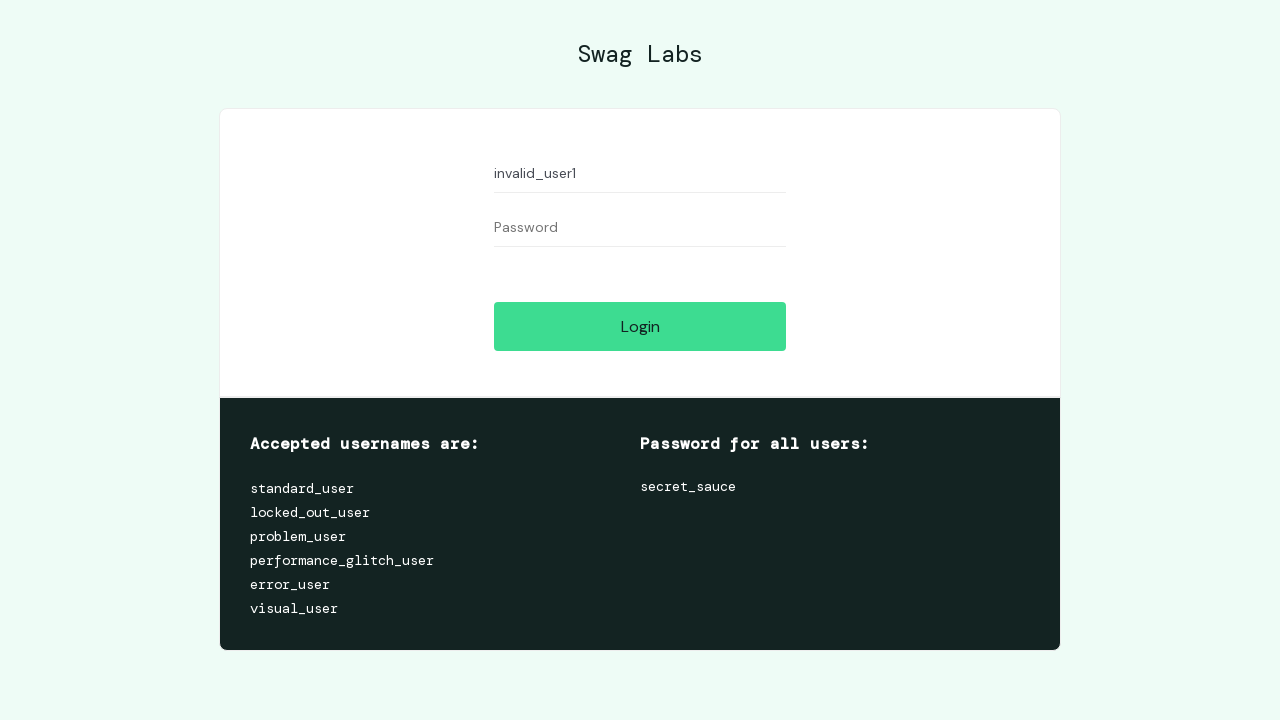

Filled password field with 'invalid_pass1' on #password
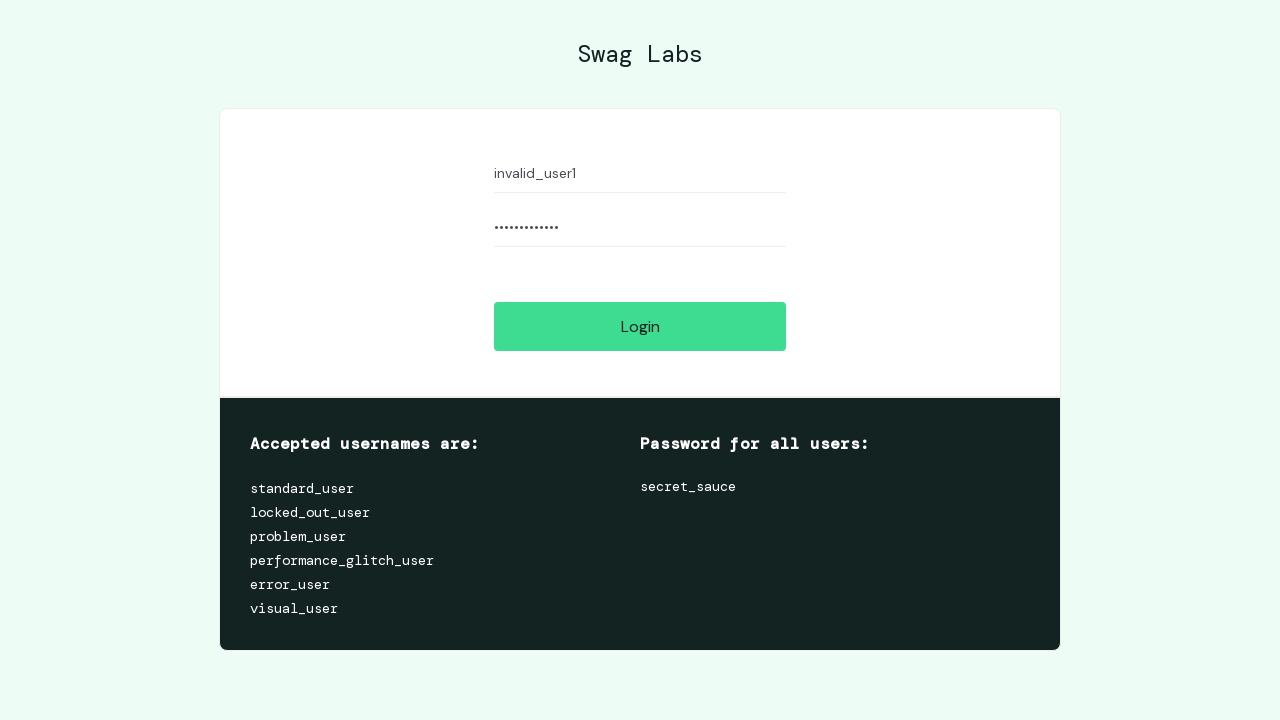

Clicked login button with invalid credentials at (640, 326) on #login-button
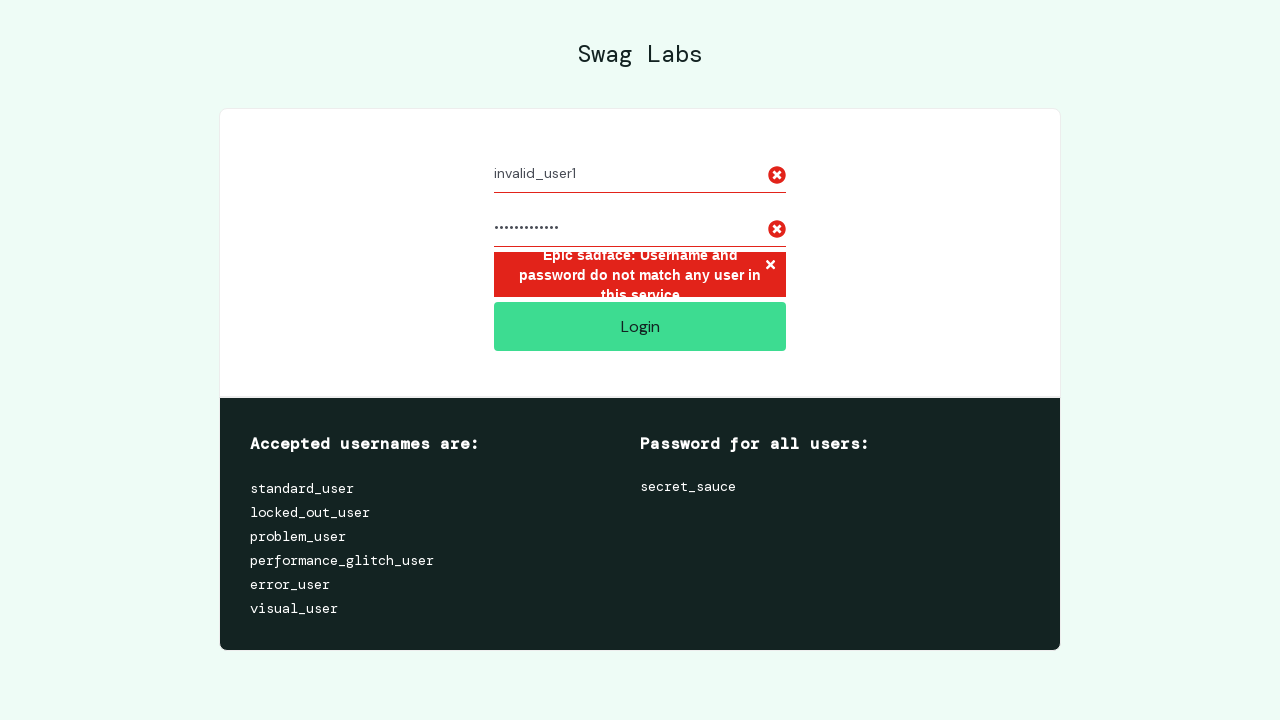

Located error message element
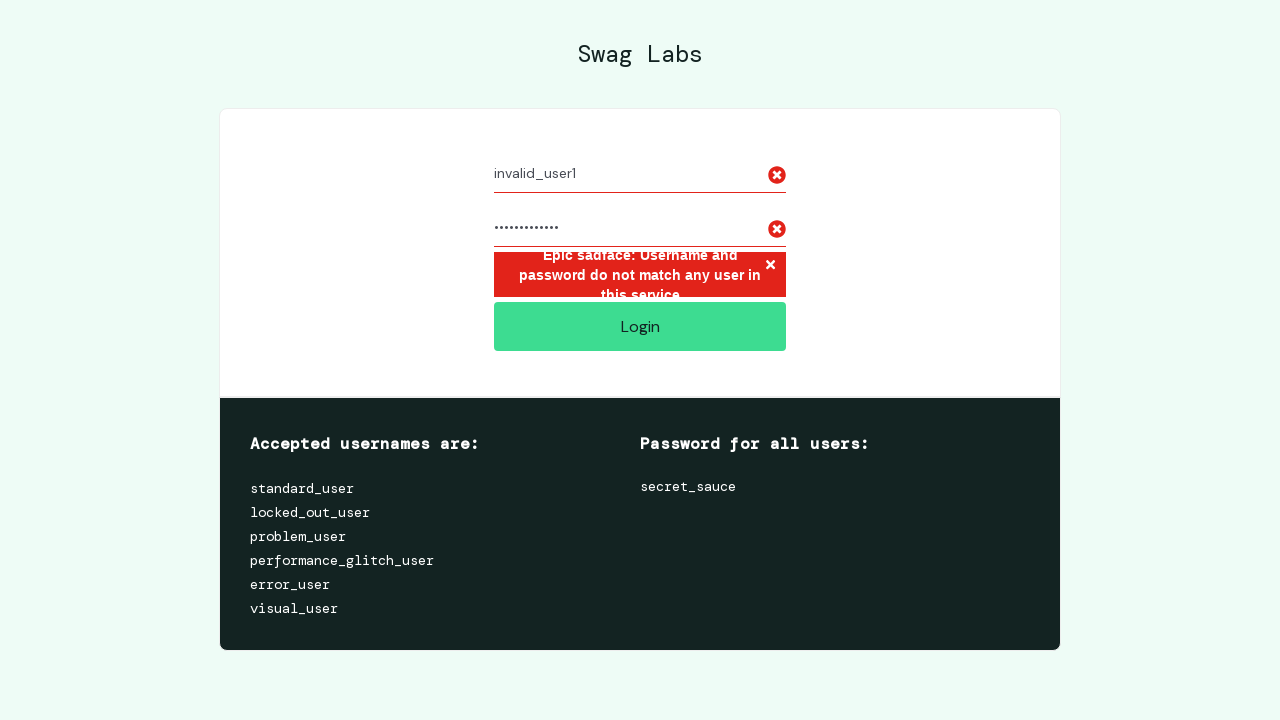

Verified error message for mismatched username and password
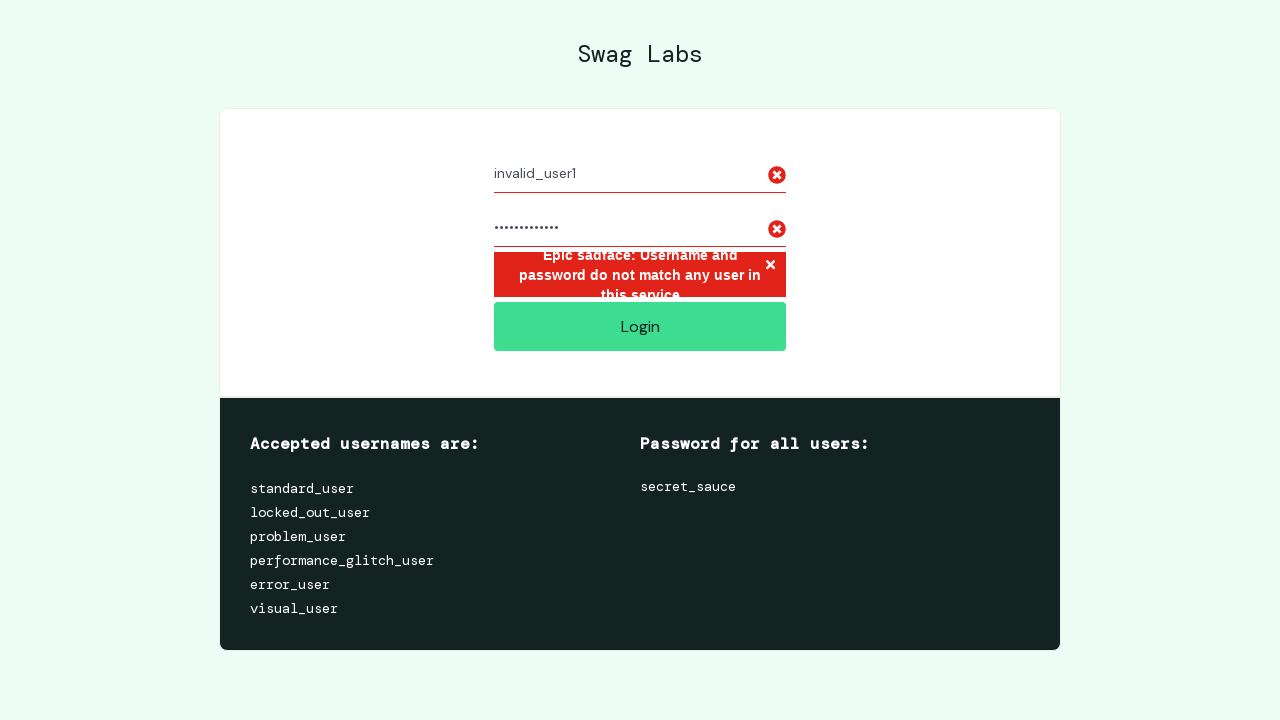

Reloaded login page for test case 2
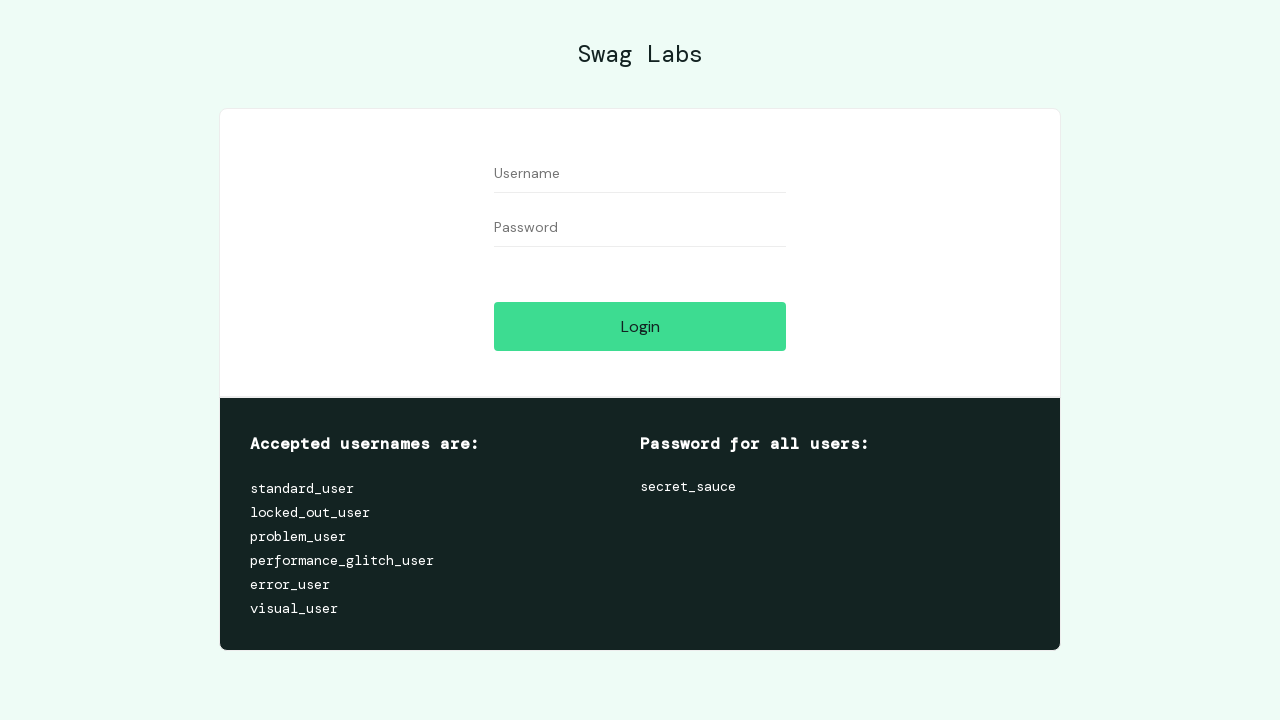

Cleared username field on #user-name
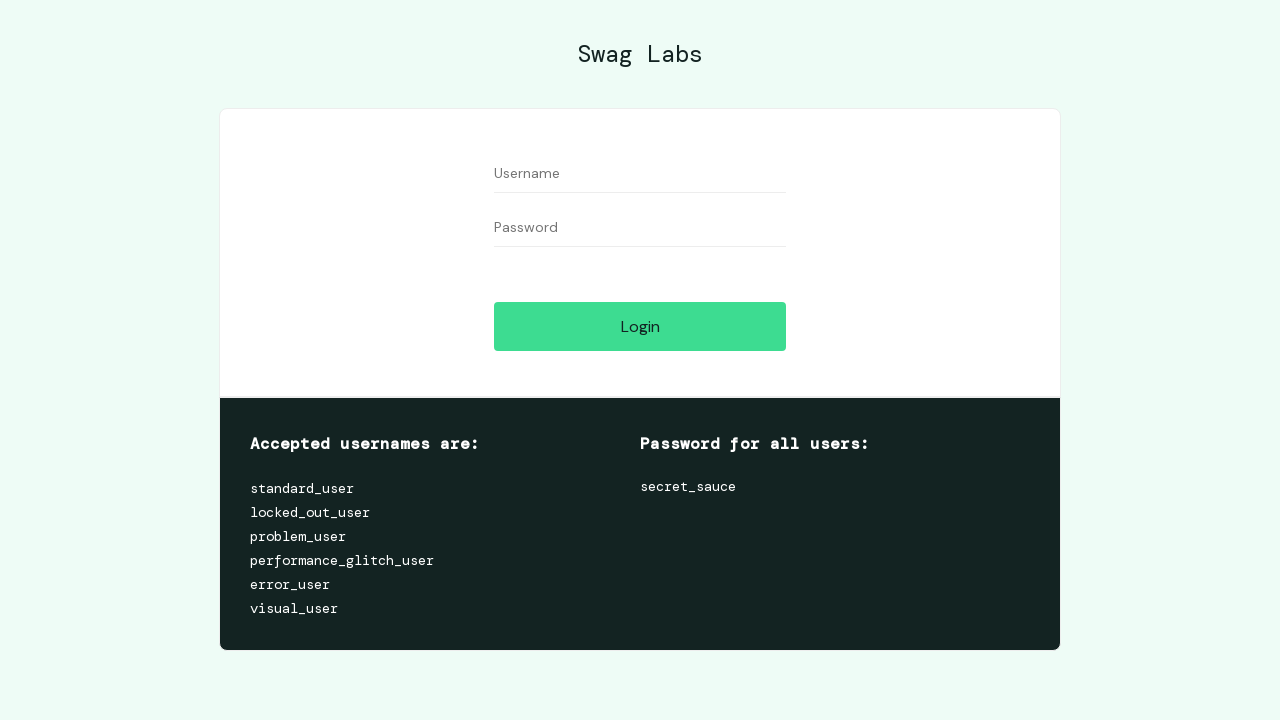

Filled password field with 'invalid_pass2' on #password
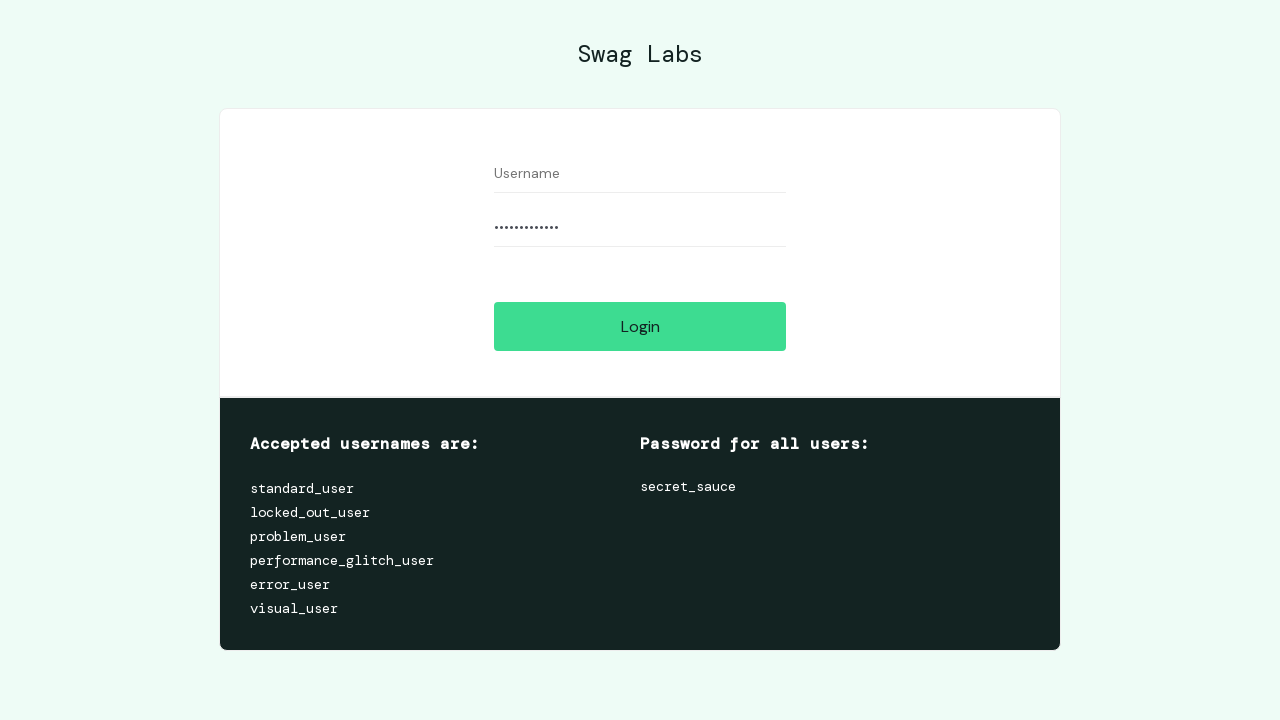

Clicked login button with empty username at (640, 326) on #login-button
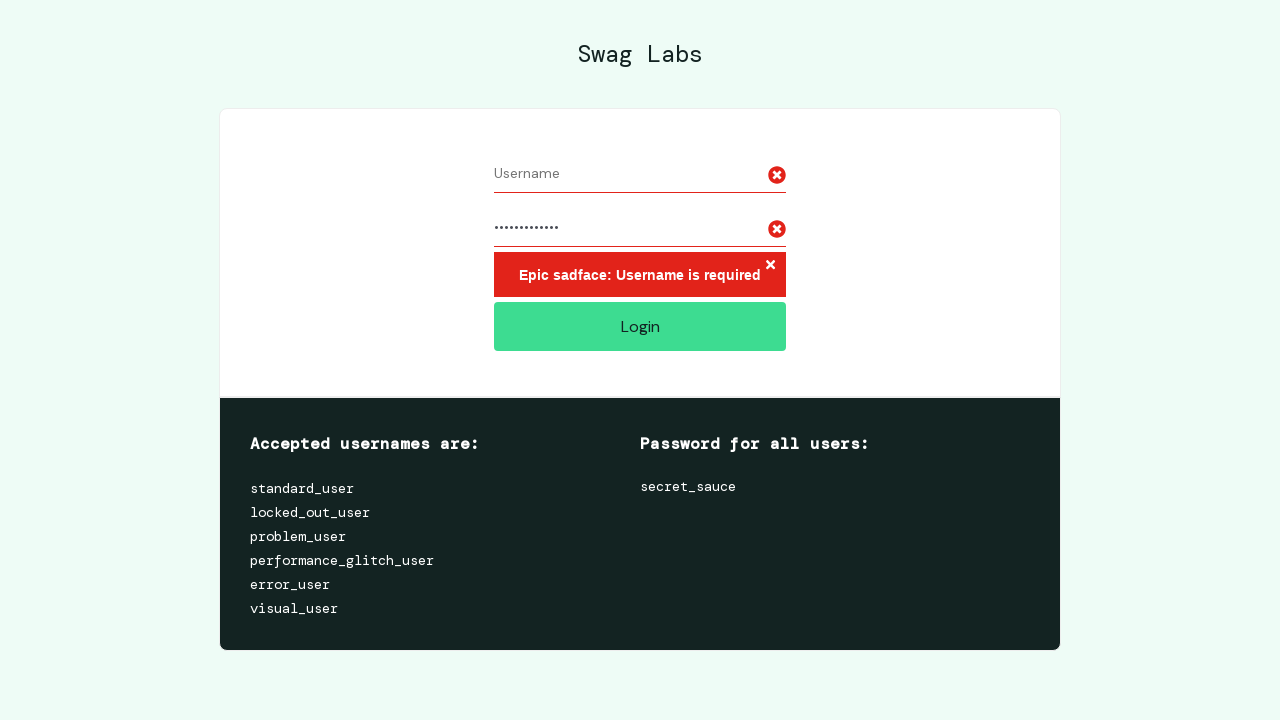

Located error message element
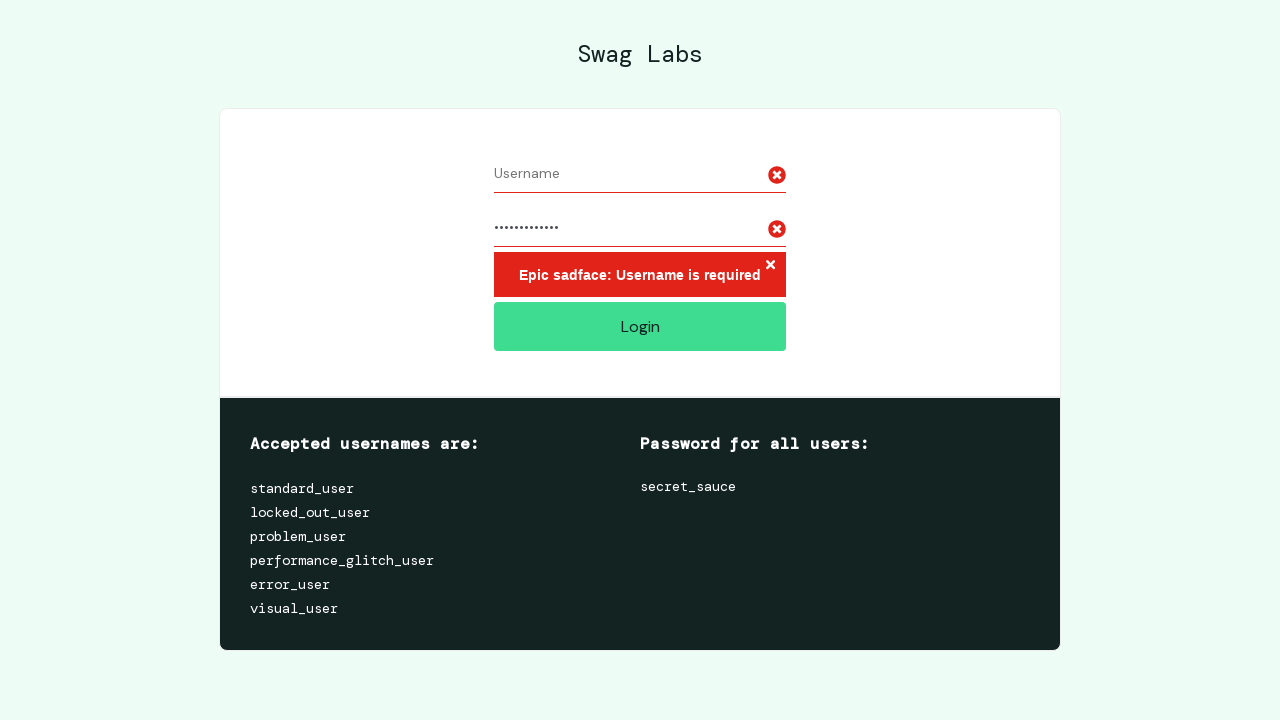

Verified error message for missing username
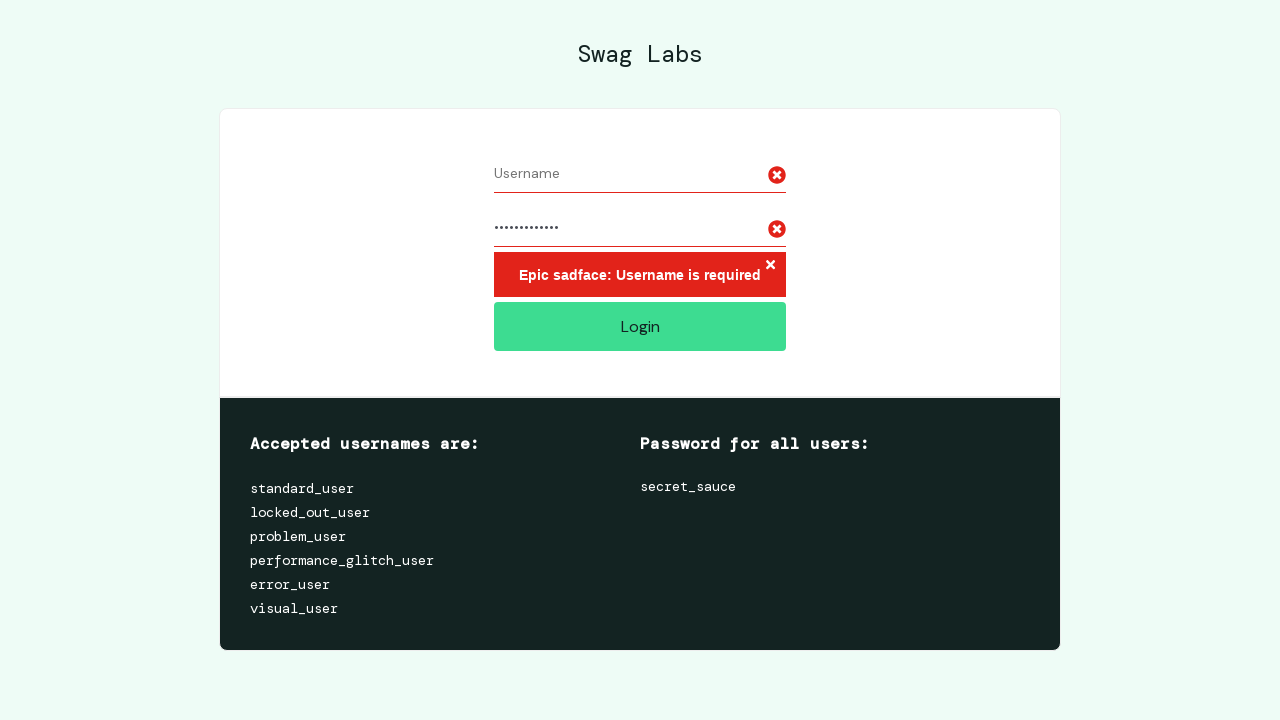

Reloaded login page for test case 3
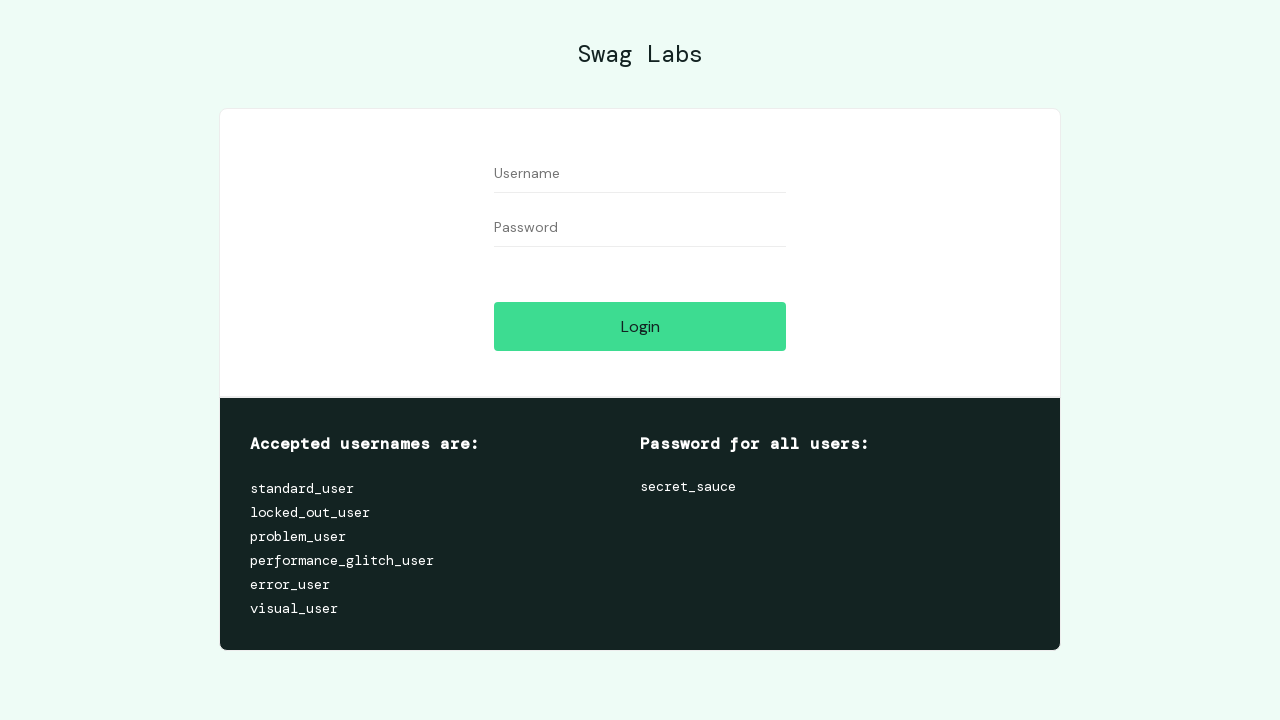

Filled username field with 'invalid_user3' on #user-name
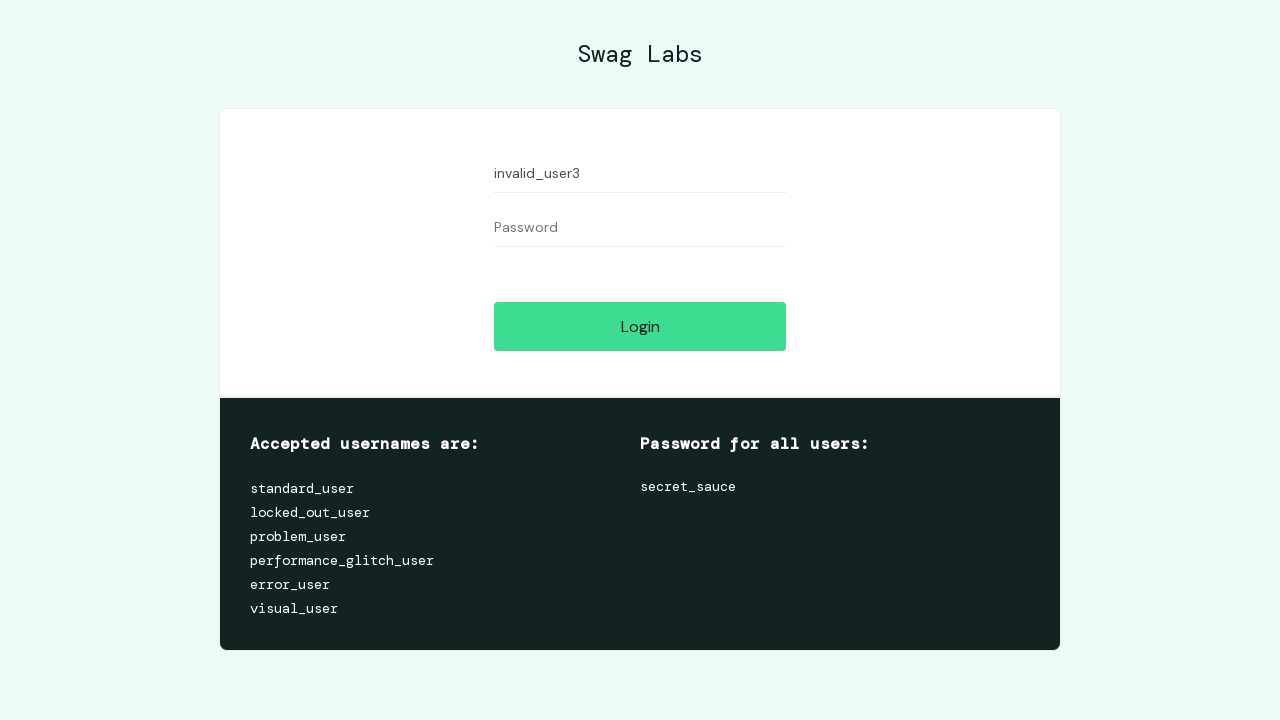

Cleared password field on #password
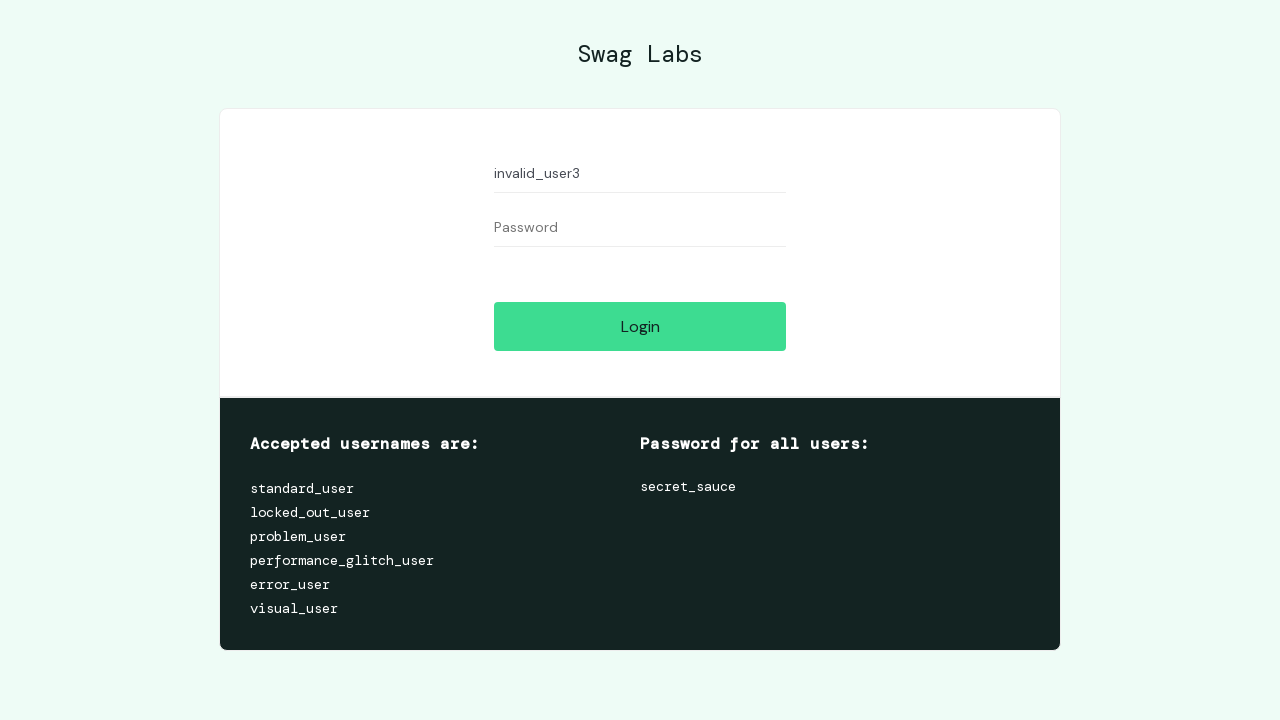

Clicked login button with empty password at (640, 326) on #login-button
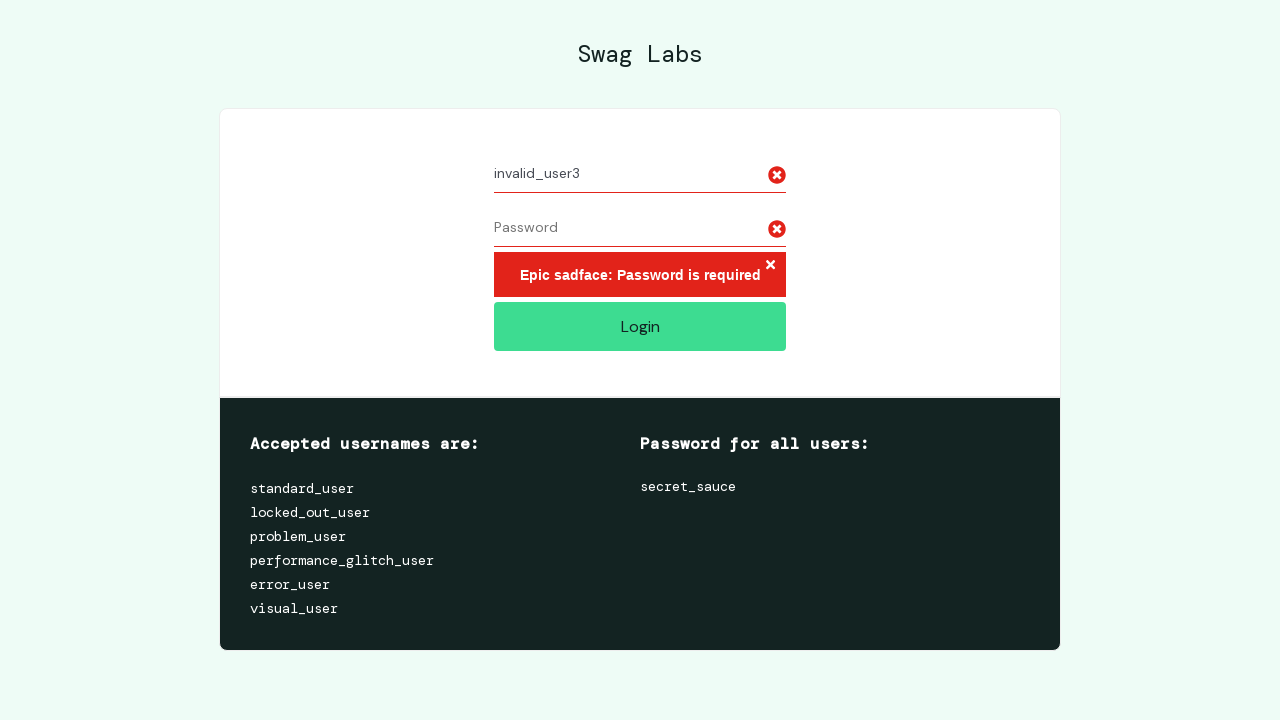

Located error message element
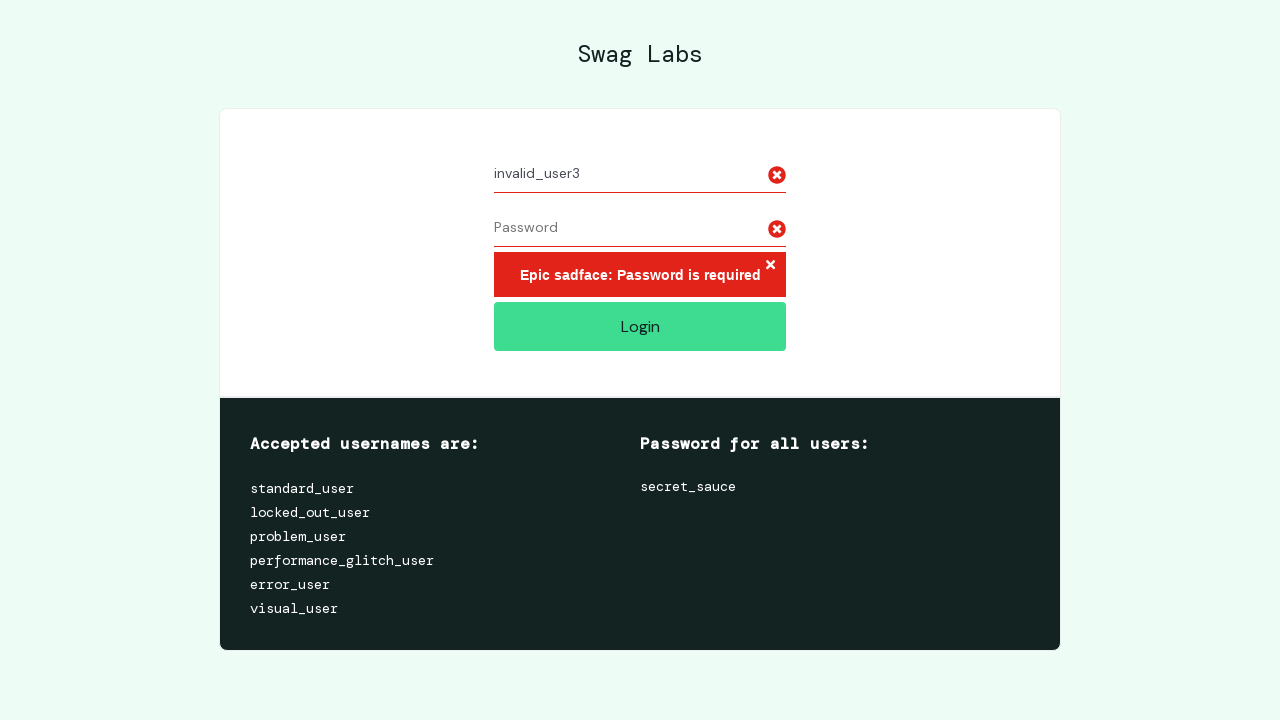

Verified error message for missing password
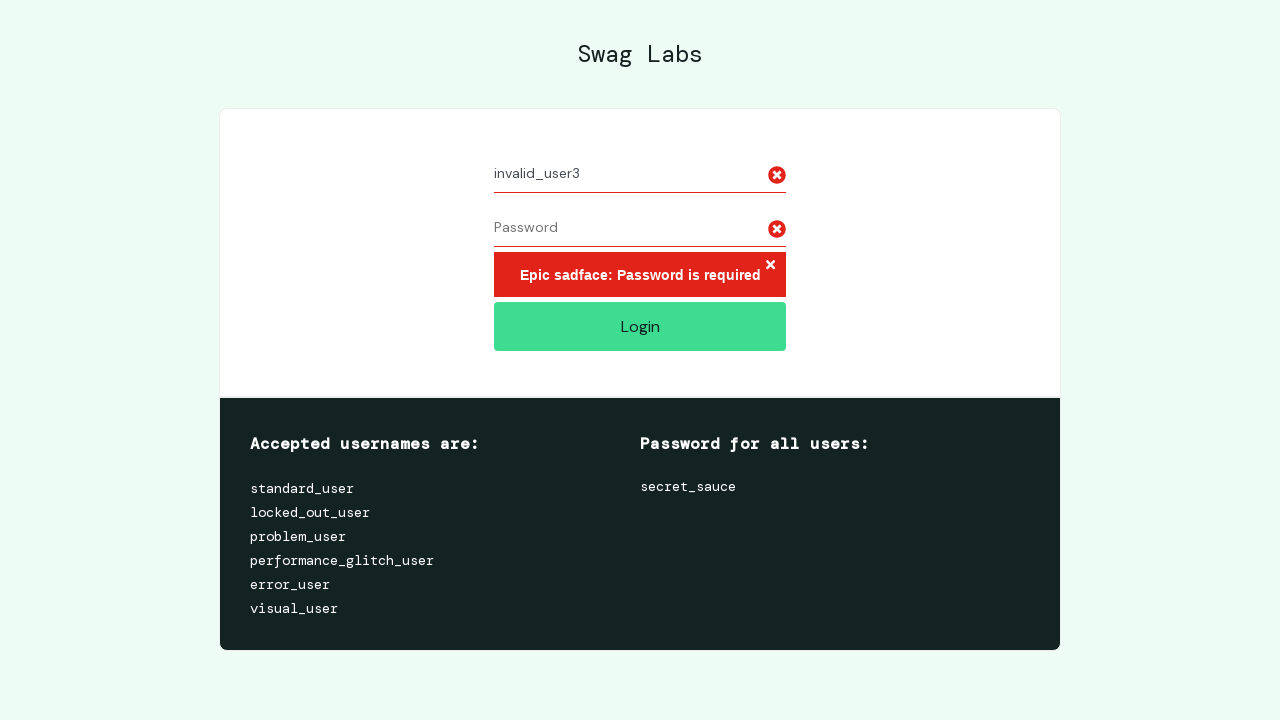

Reloaded login page for test case 4
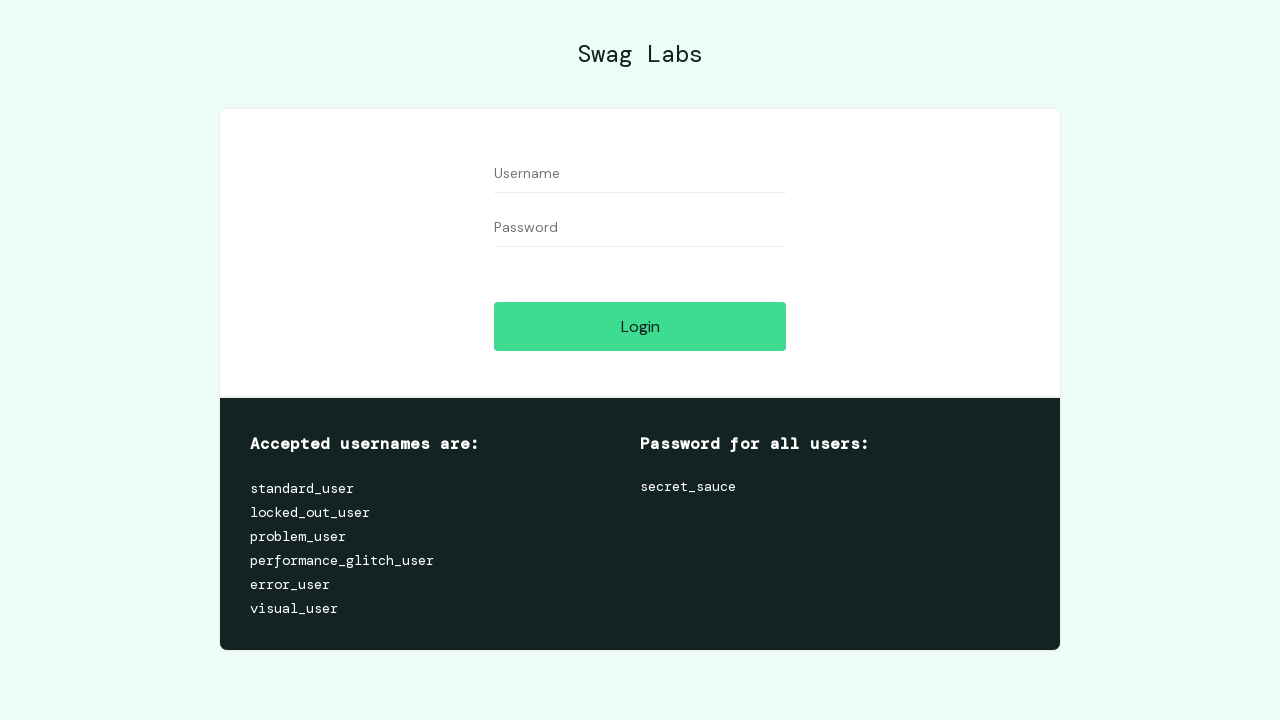

Cleared username field on #user-name
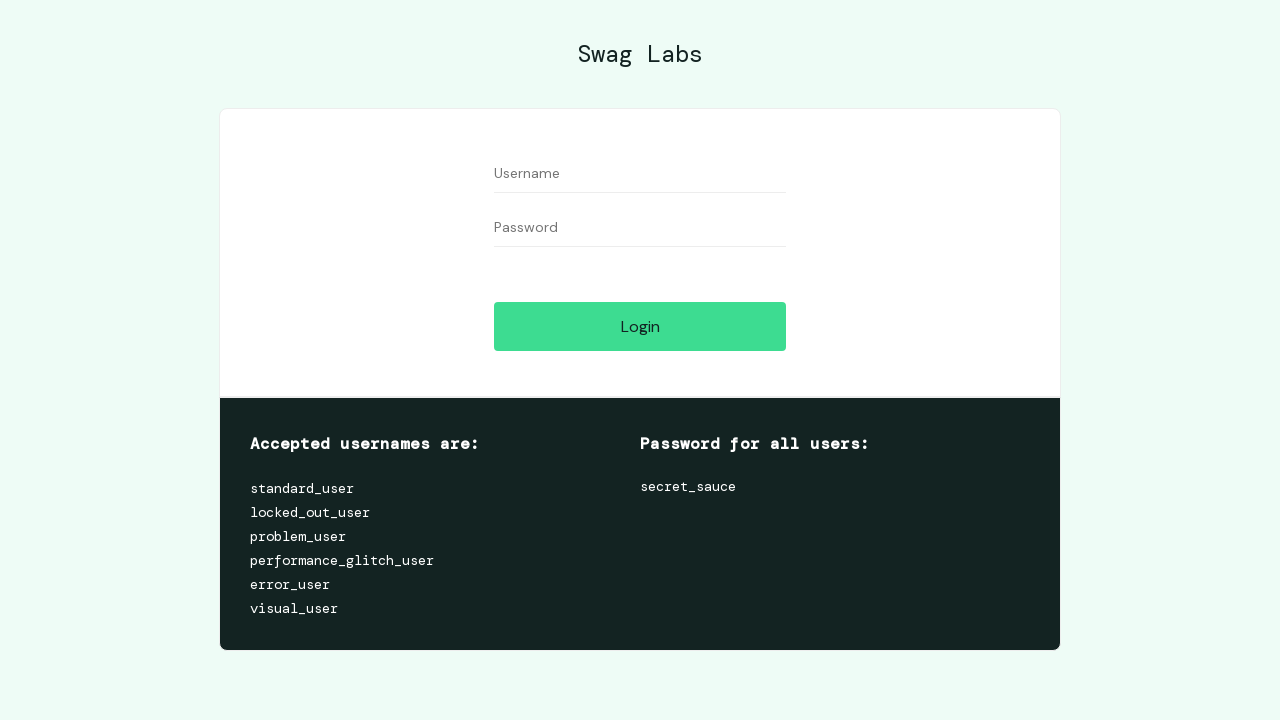

Cleared password field on #password
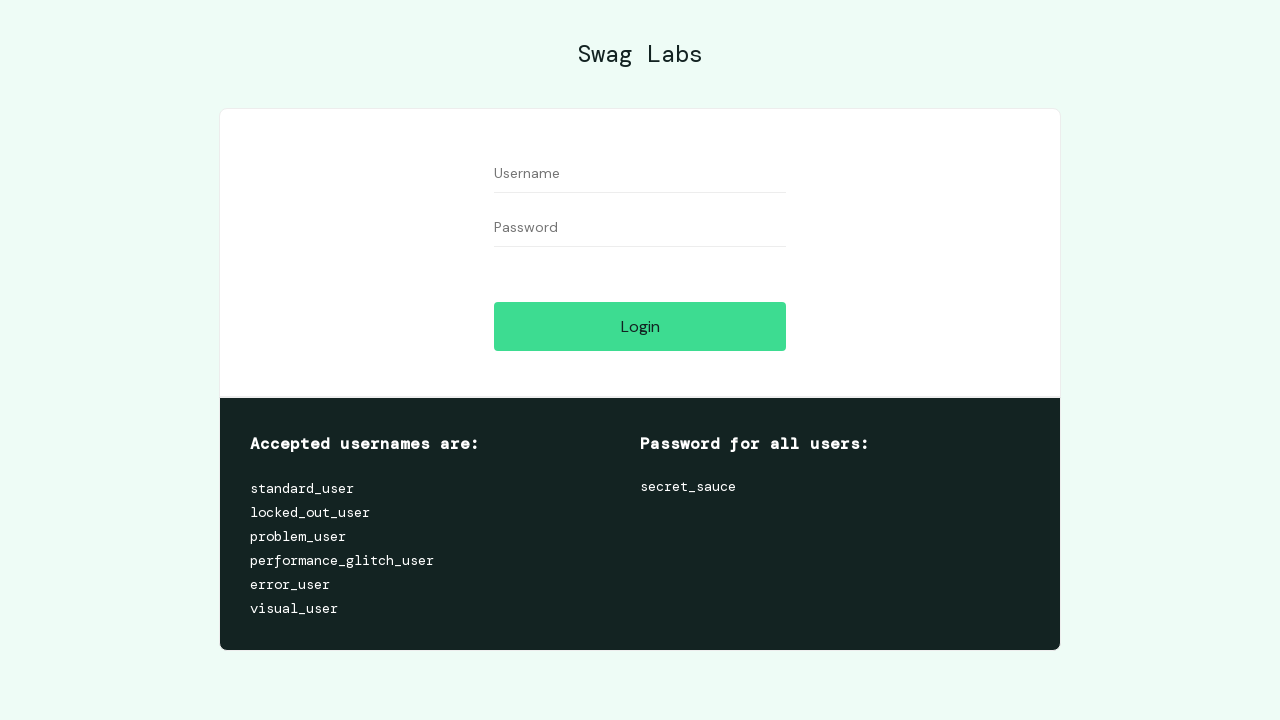

Clicked login button with both fields empty at (640, 326) on #login-button
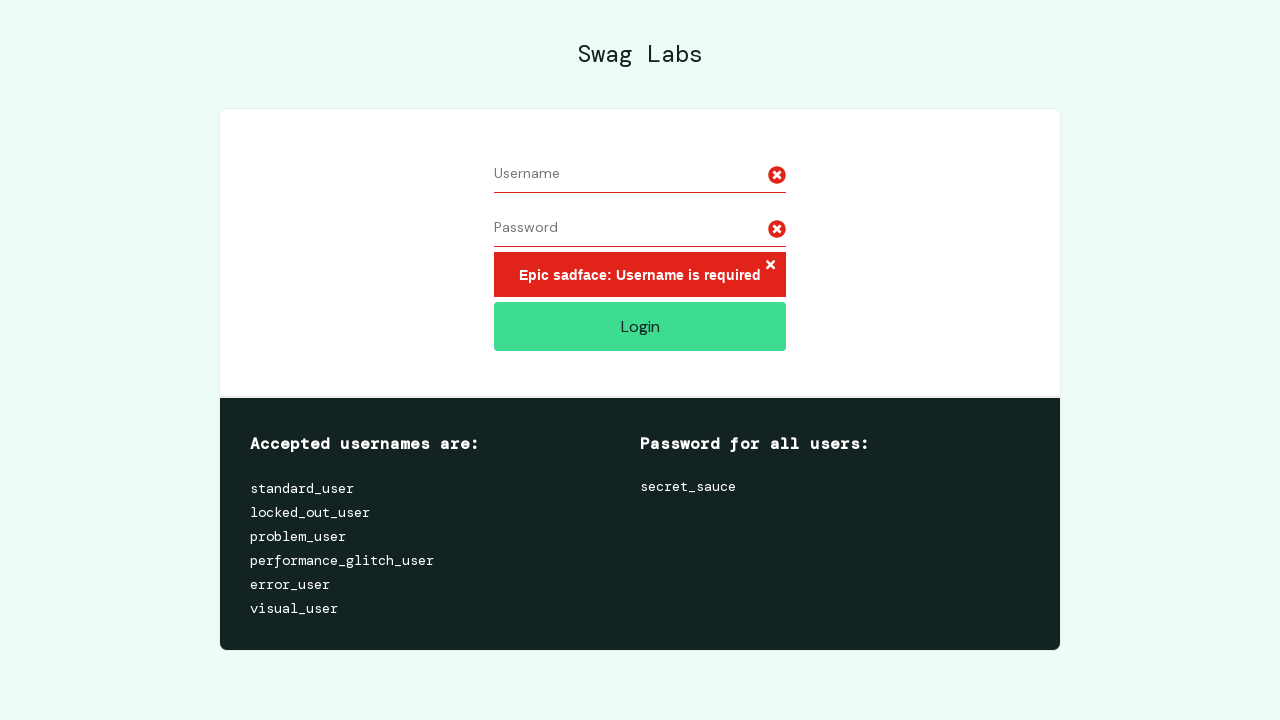

Located error message element
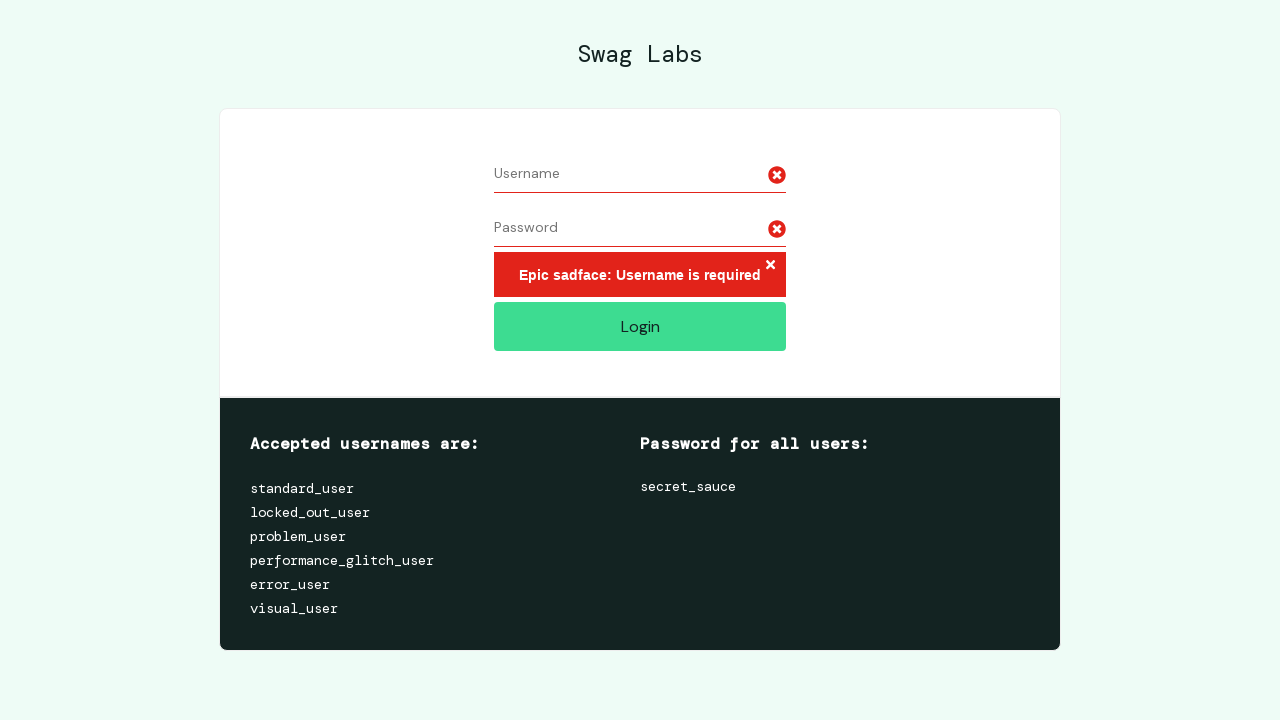

Verified error message for missing username when both fields are empty
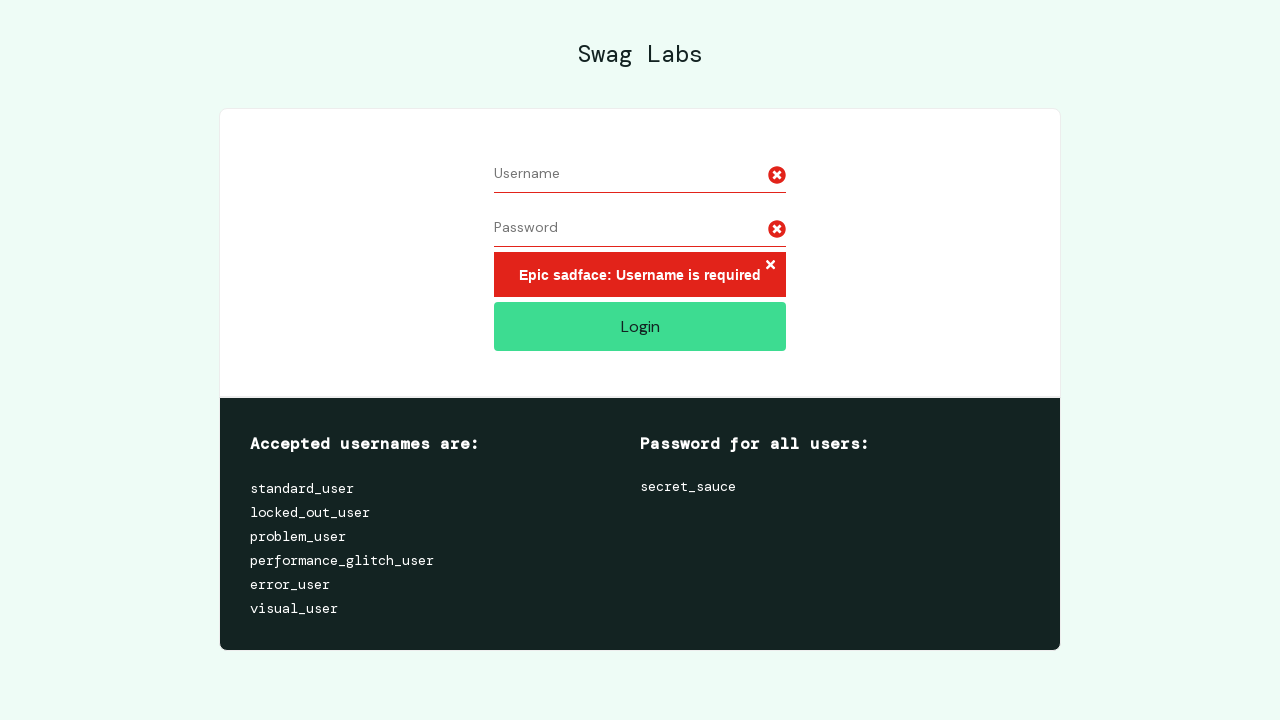

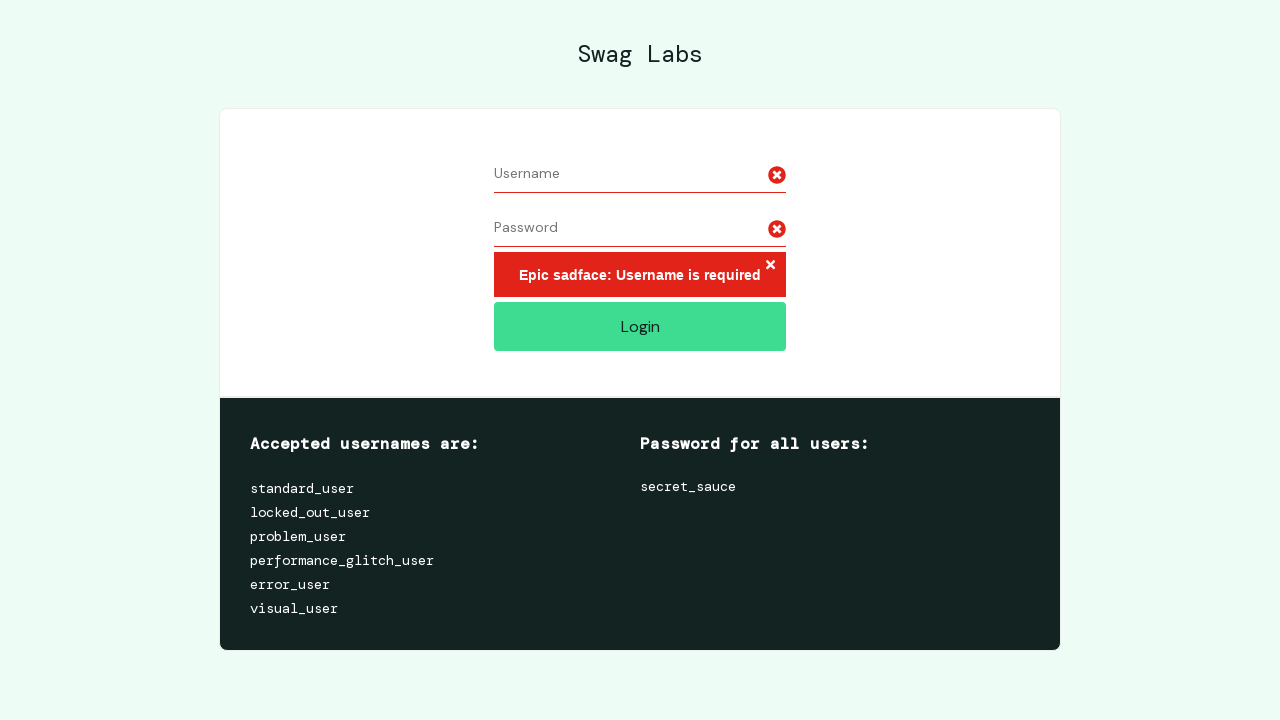